Tests Tab navigation with uppercase shortcuts (Ctrl+Shift+B, Ctrl+Shift+P, Ctrl+Shift+K)

Starting URL: https://elan-language.github.io/LanguageAndIDE/

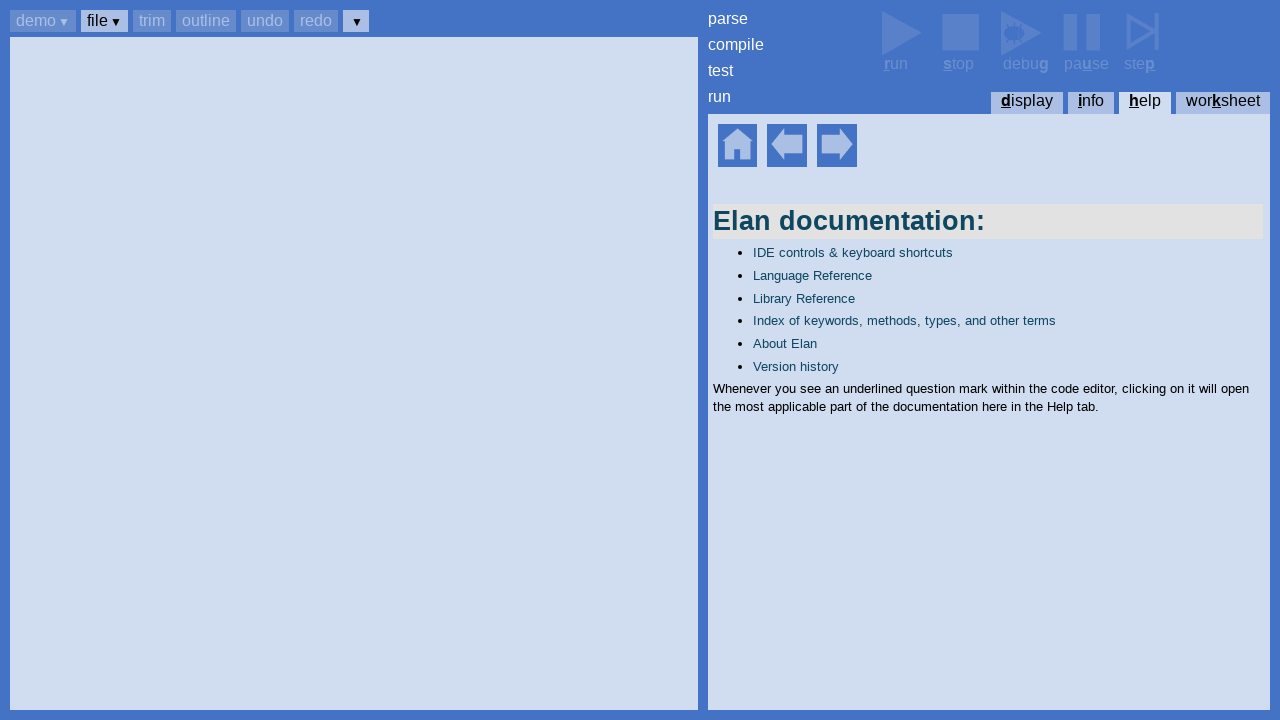

Set up dialog handler to accept any dialogs
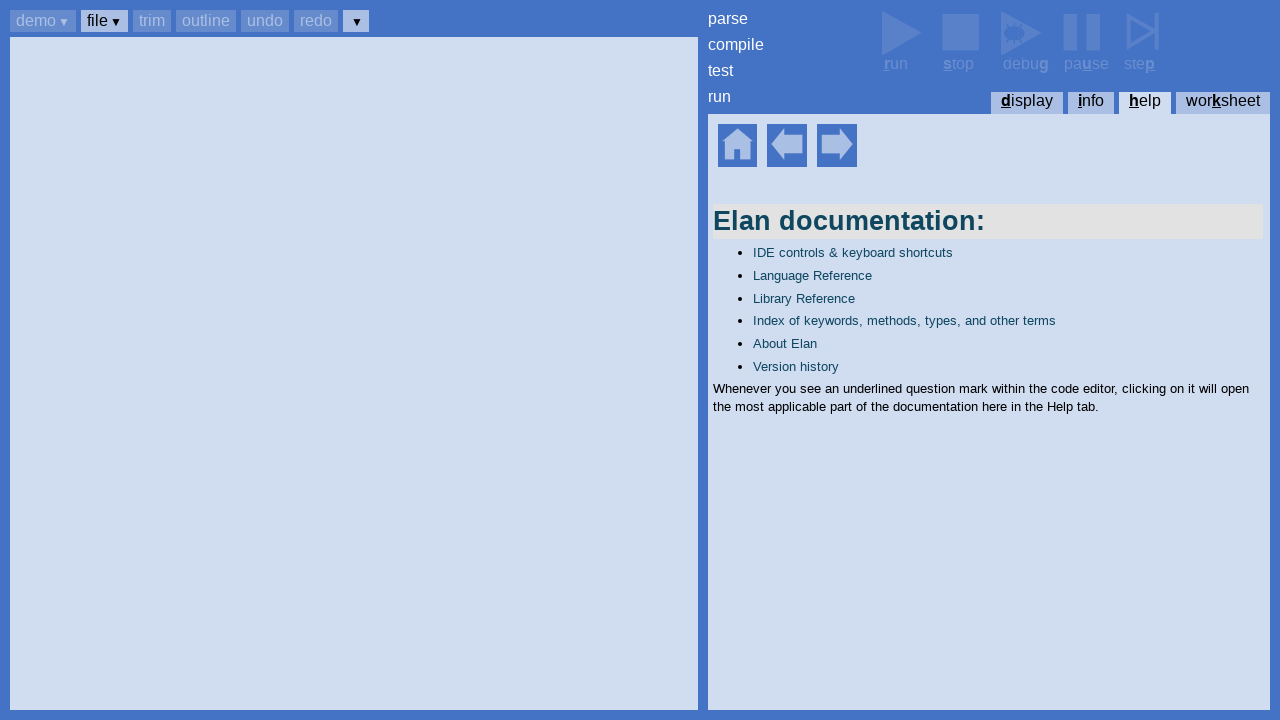

Help home element became visible
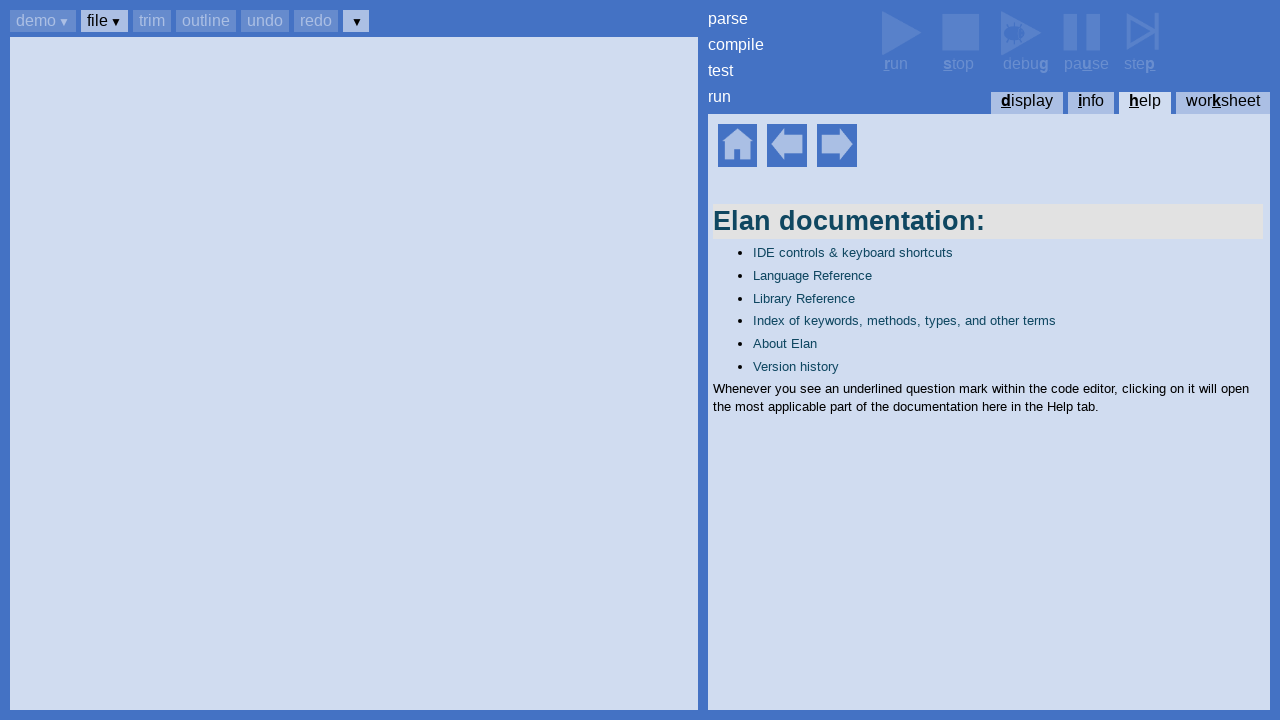

Pressed Ctrl+Shift+B to focus toolbar
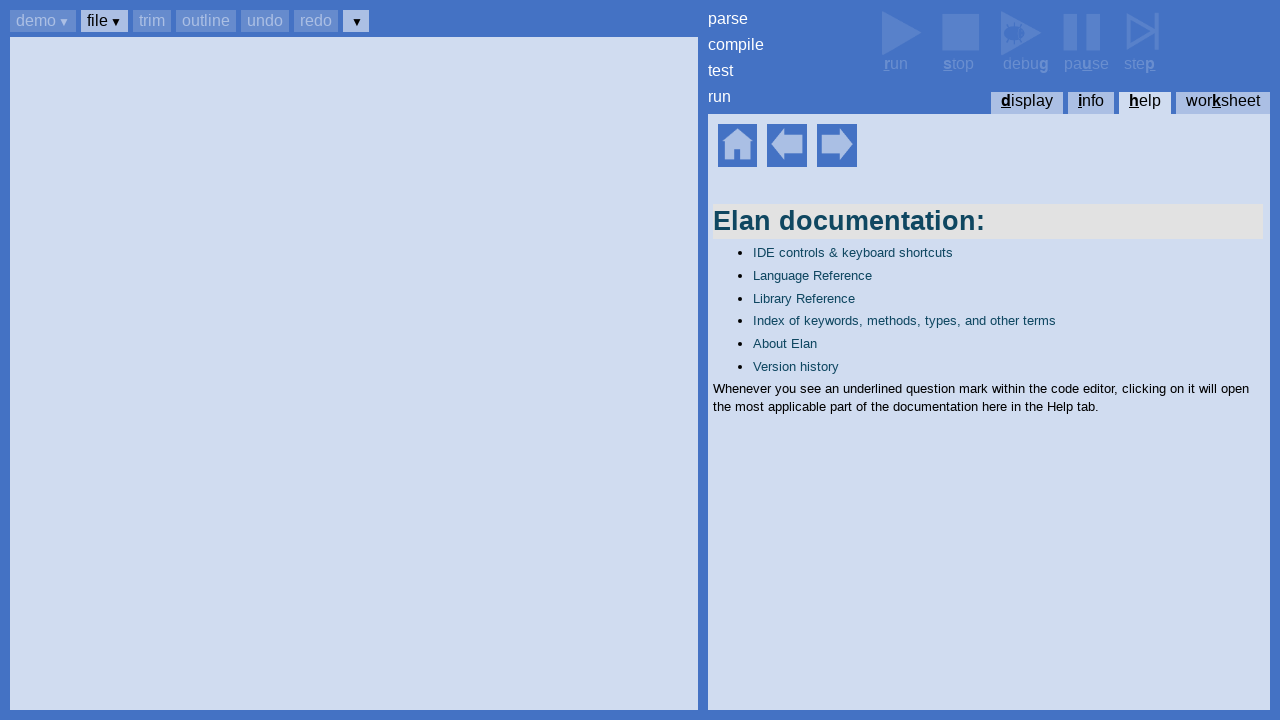

Pressed Tab to navigate toolbar button 1
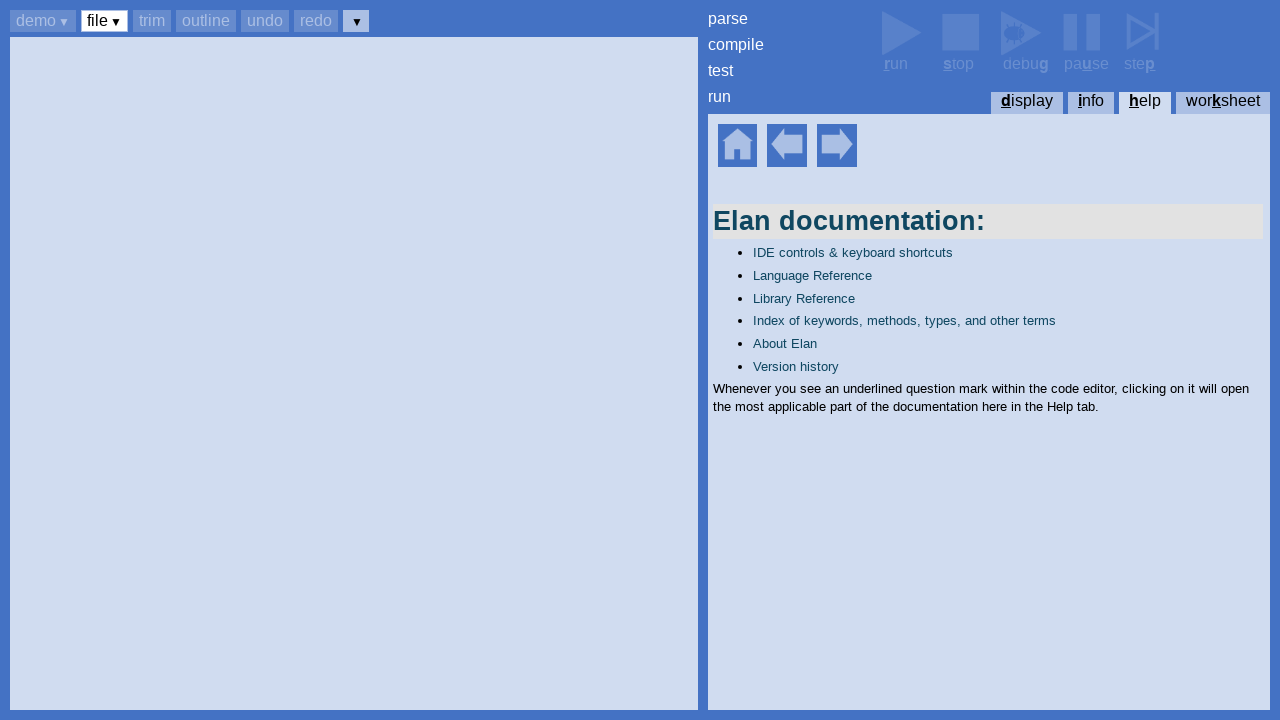

Pressed Tab to navigate toolbar button 2
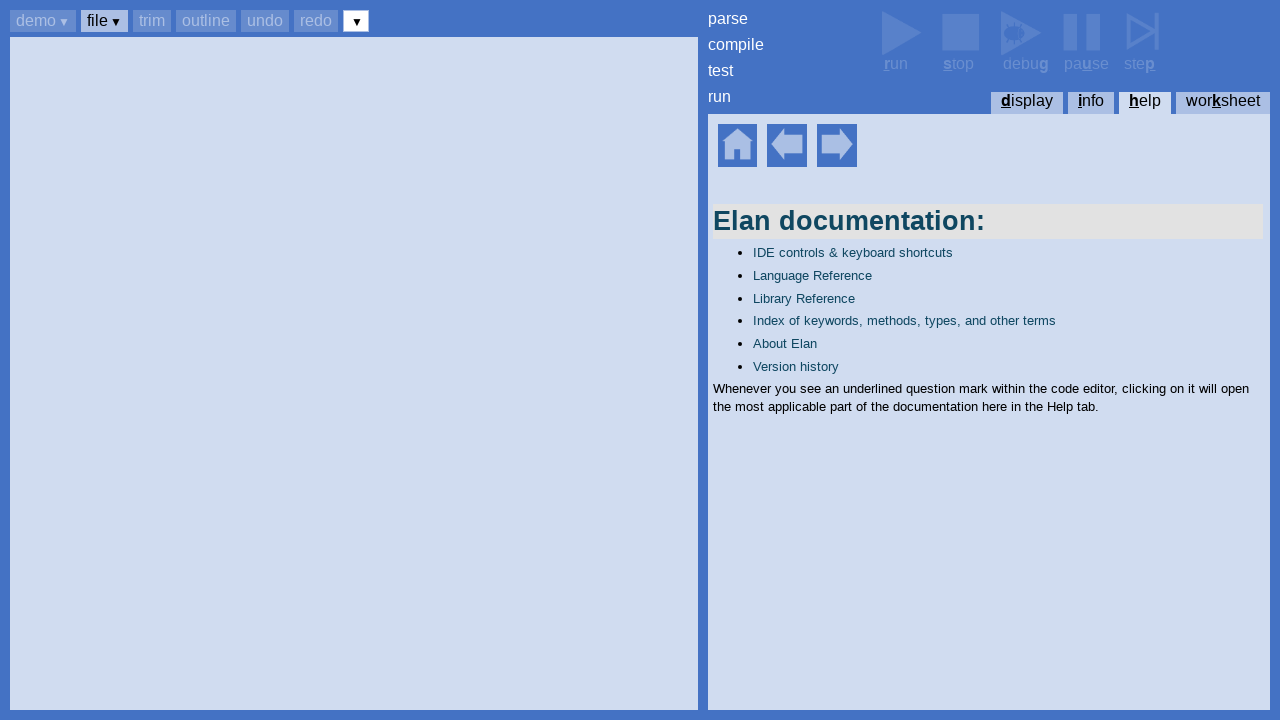

Pressed Tab to navigate toolbar button 3
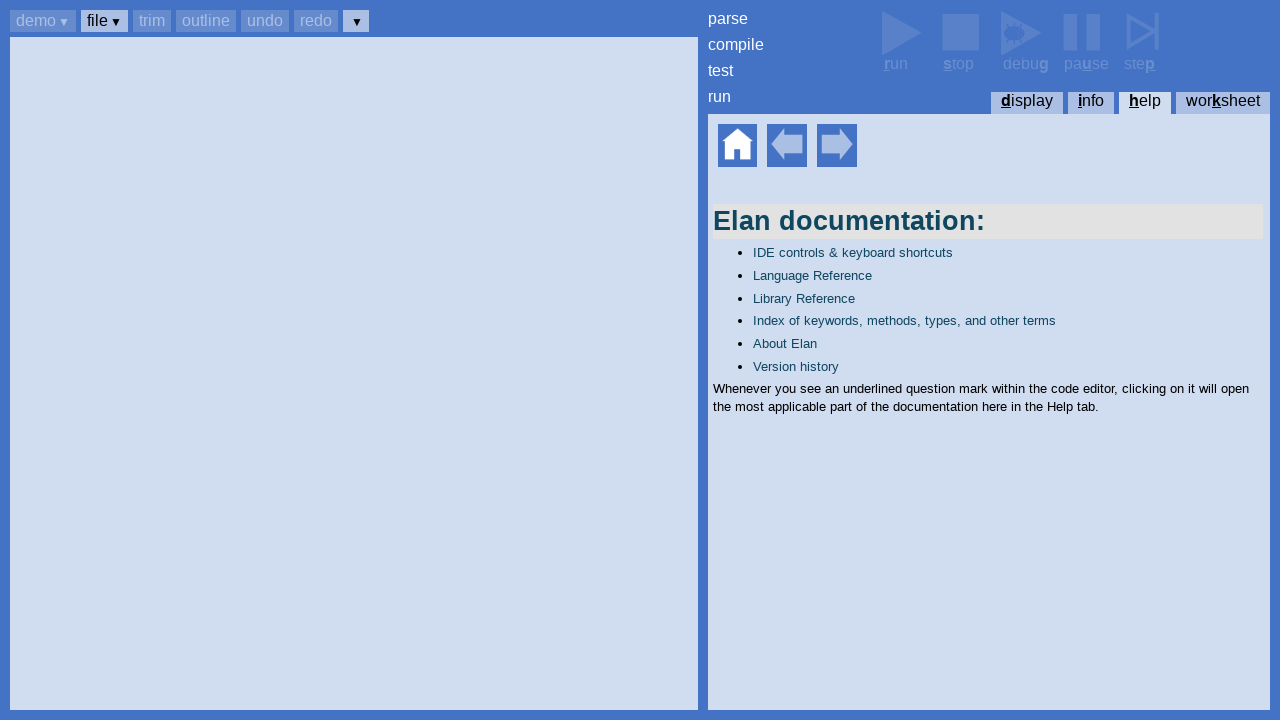

Pressed Tab to navigate toolbar button 4
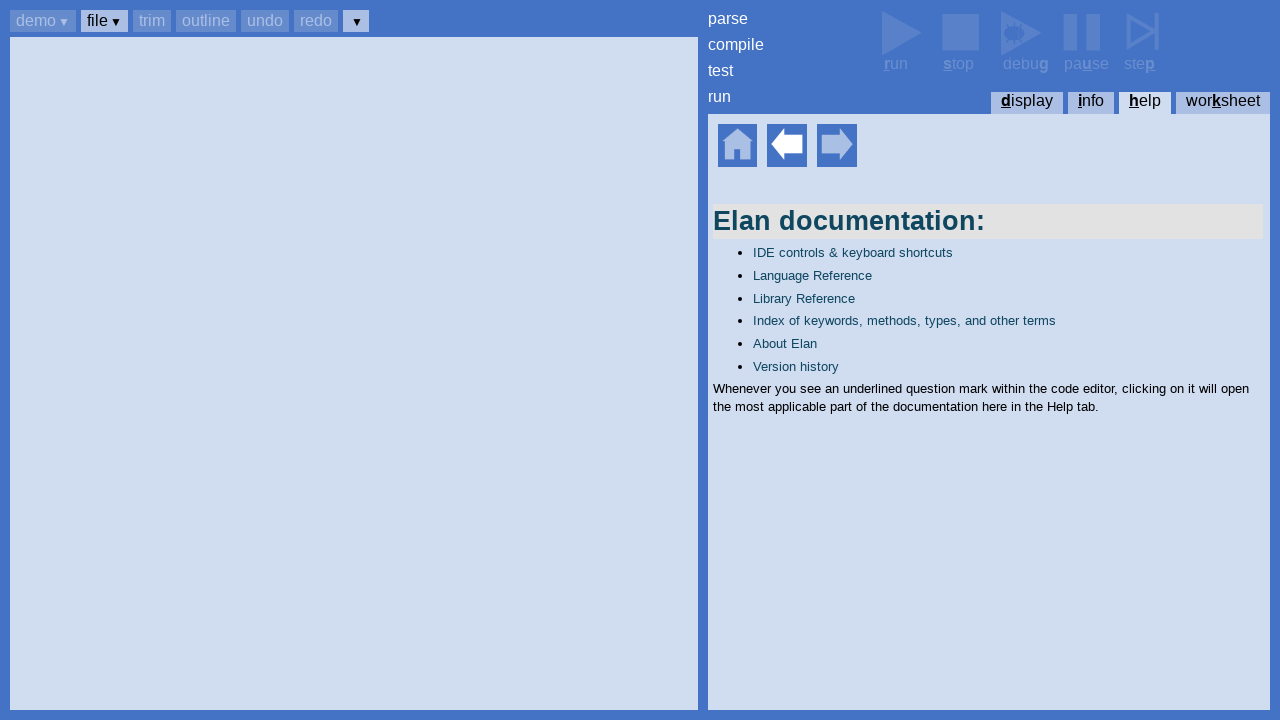

Pressed Tab to navigate toolbar button 5
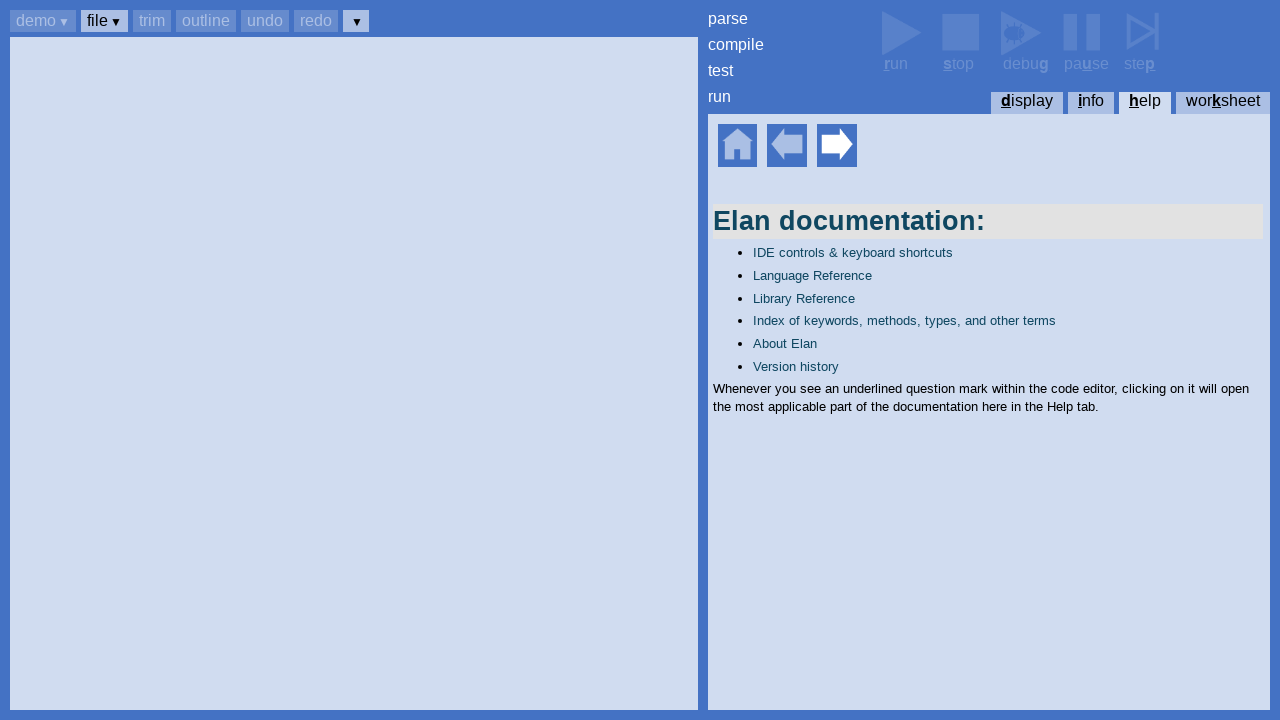

Pressed Tab to navigate toolbar button 6
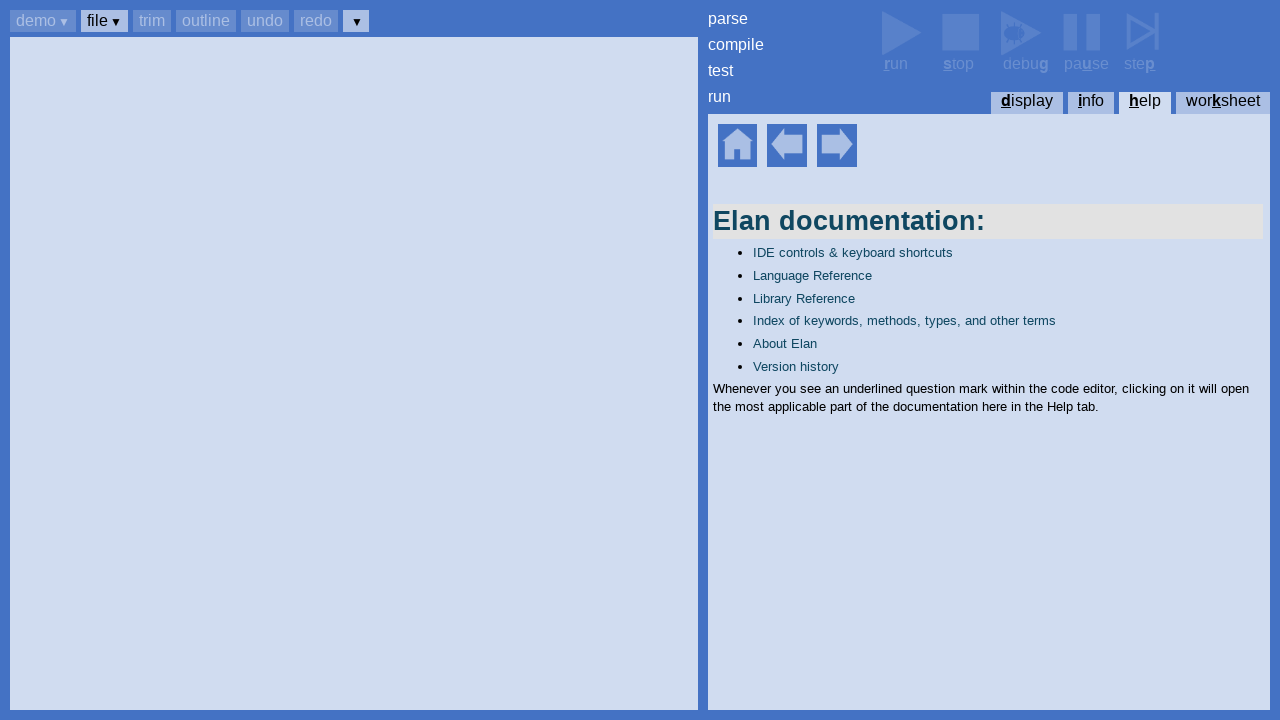

Pressed Ctrl+Shift+P to switch to program view
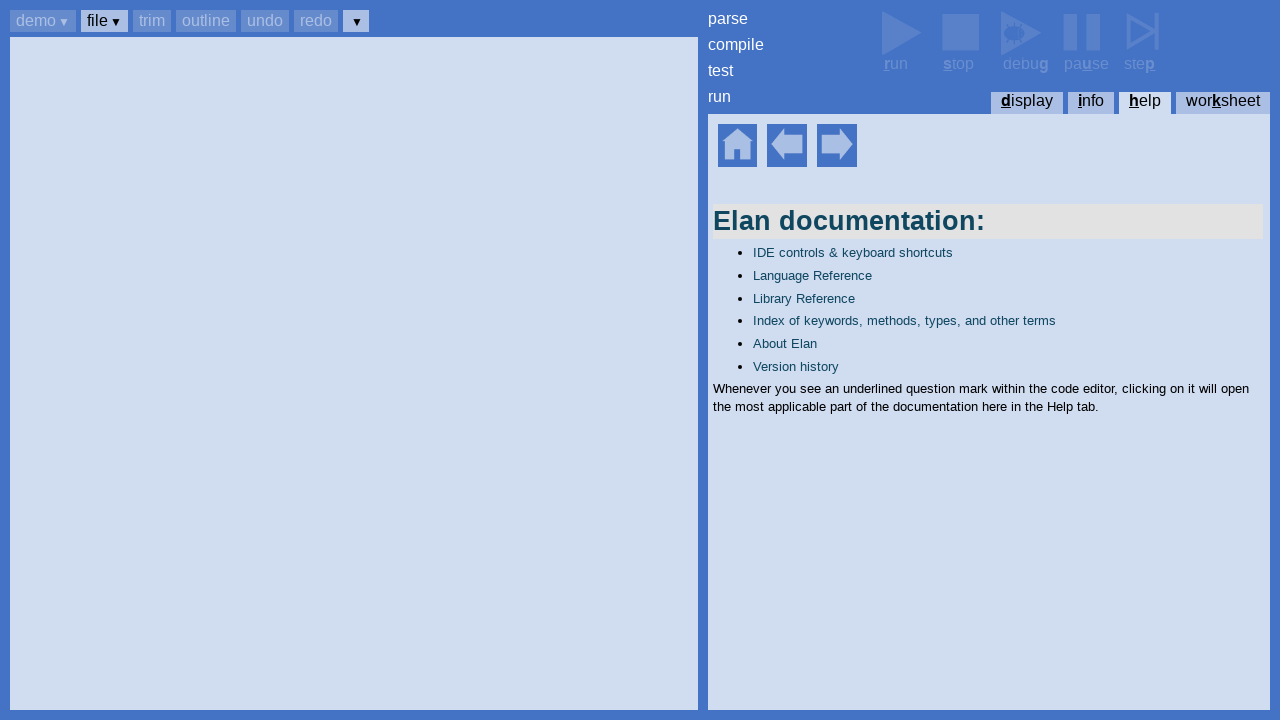

Pressed Tab to navigate to clear button in program view
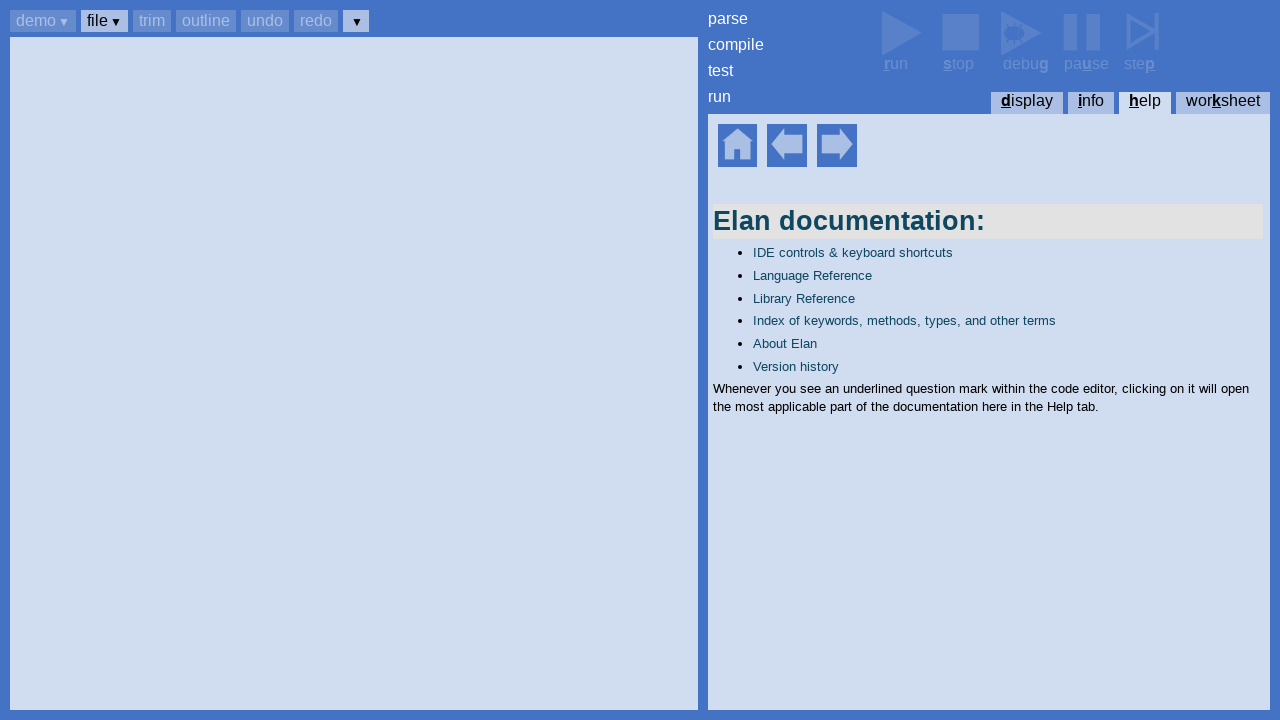

Pressed Ctrl+Shift+K to switch to worksheets view
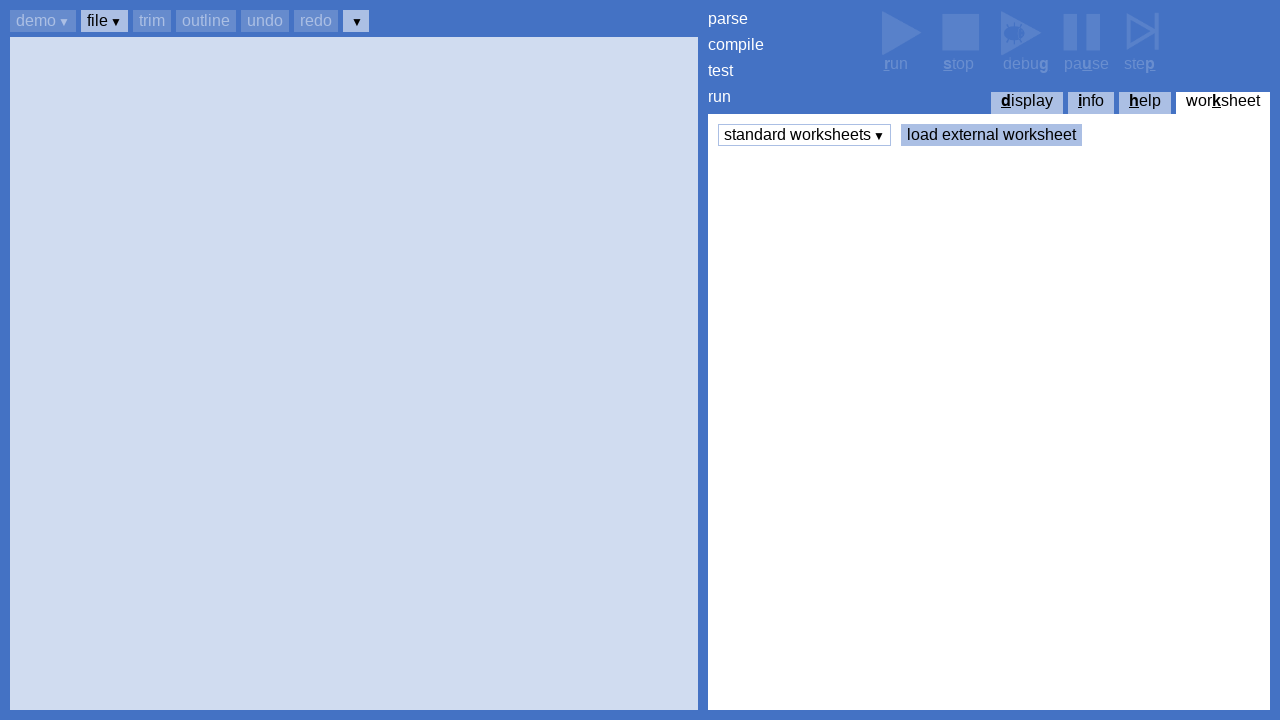

Pressed Tab to navigate to load external worksheet button
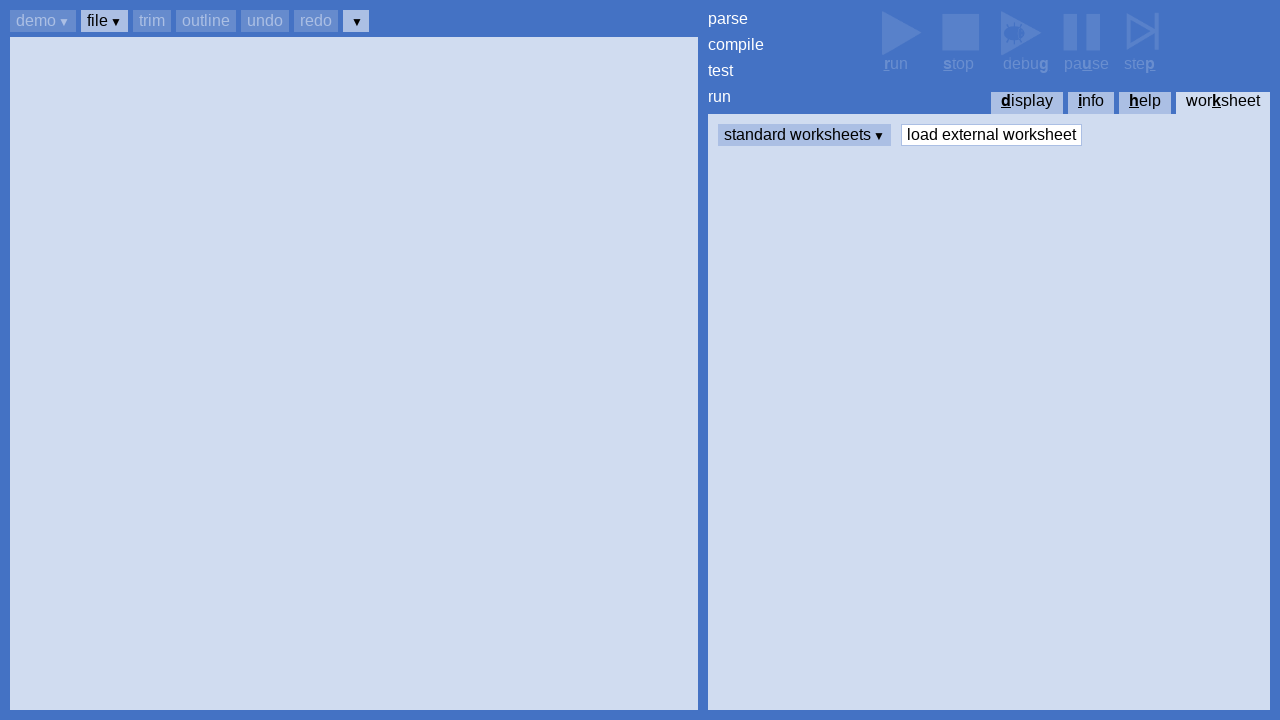

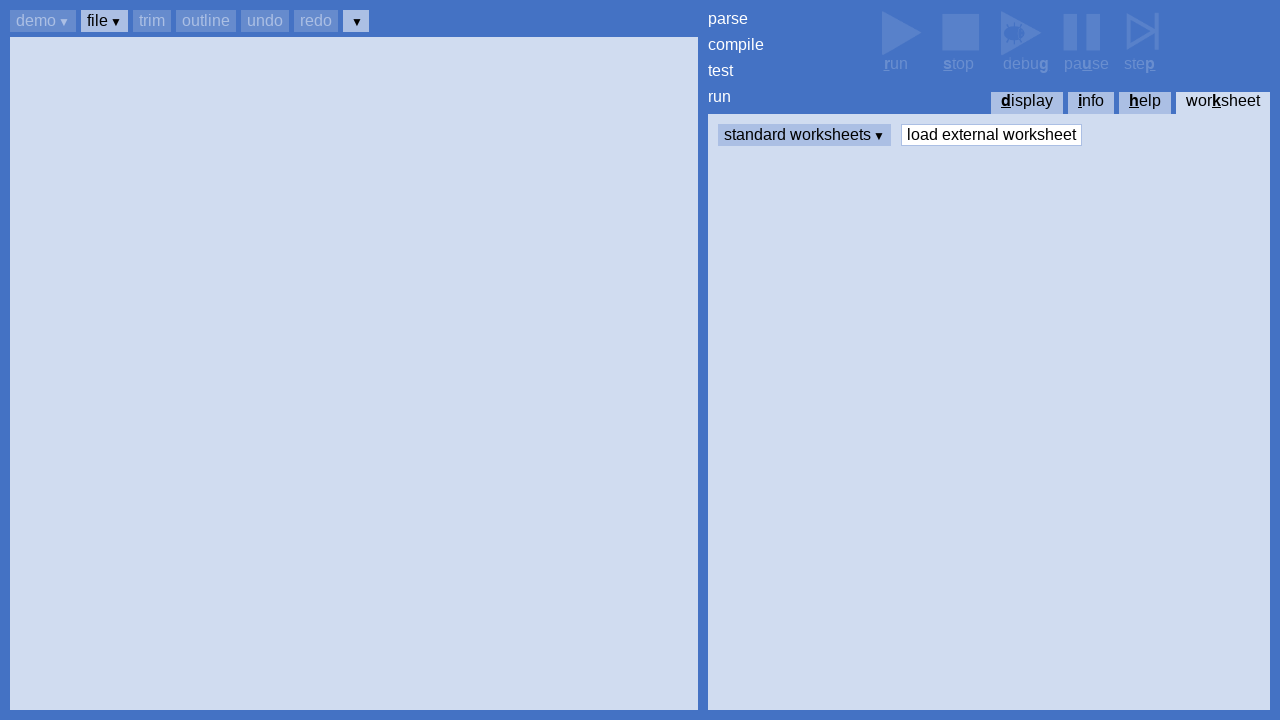